Tests dropdown selection by selecting options by value from a dropdown menu

Starting URL: http://the-internet.herokuapp.com/dropdown

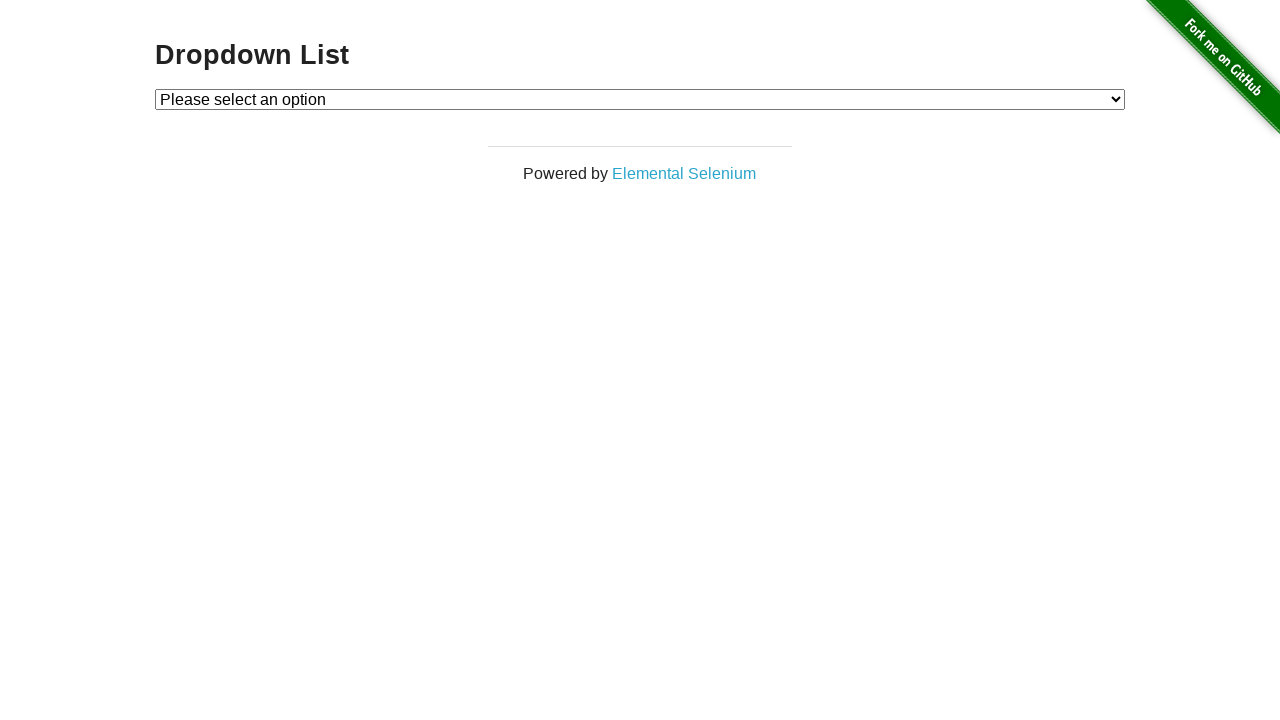

Selected option 1 from dropdown menu on #dropdown
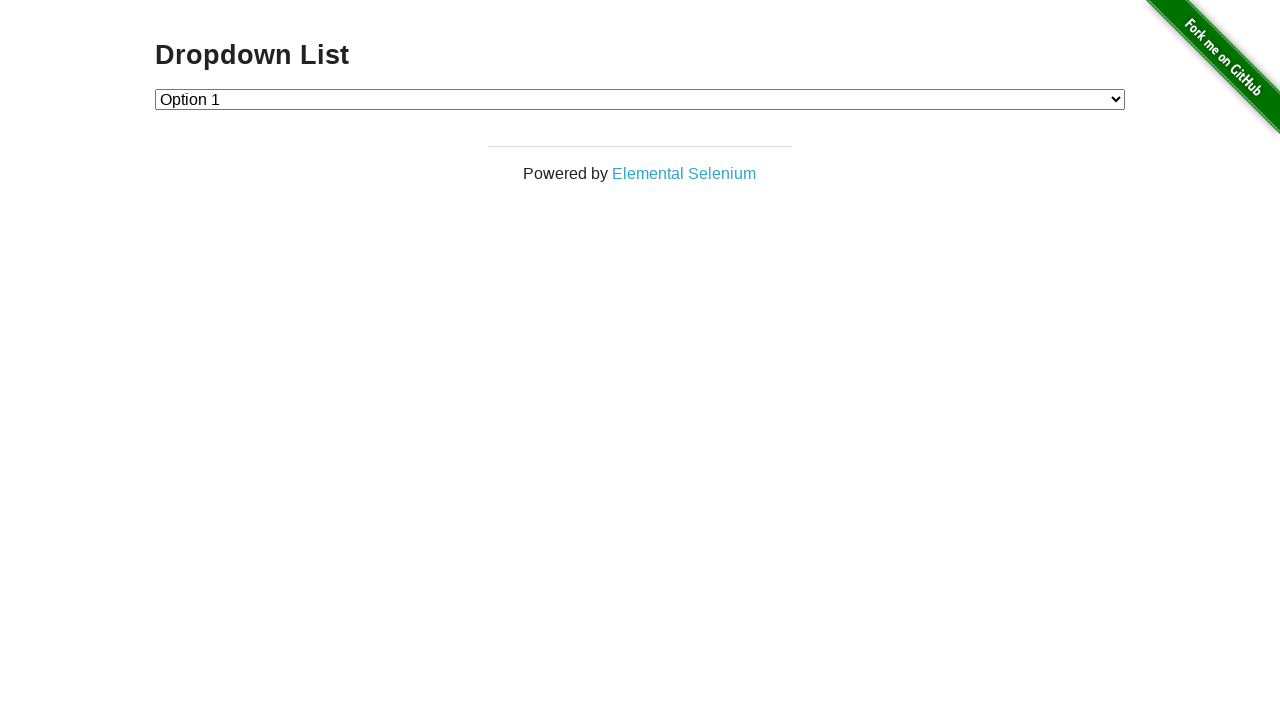

Selected option 2 from dropdown menu on #dropdown
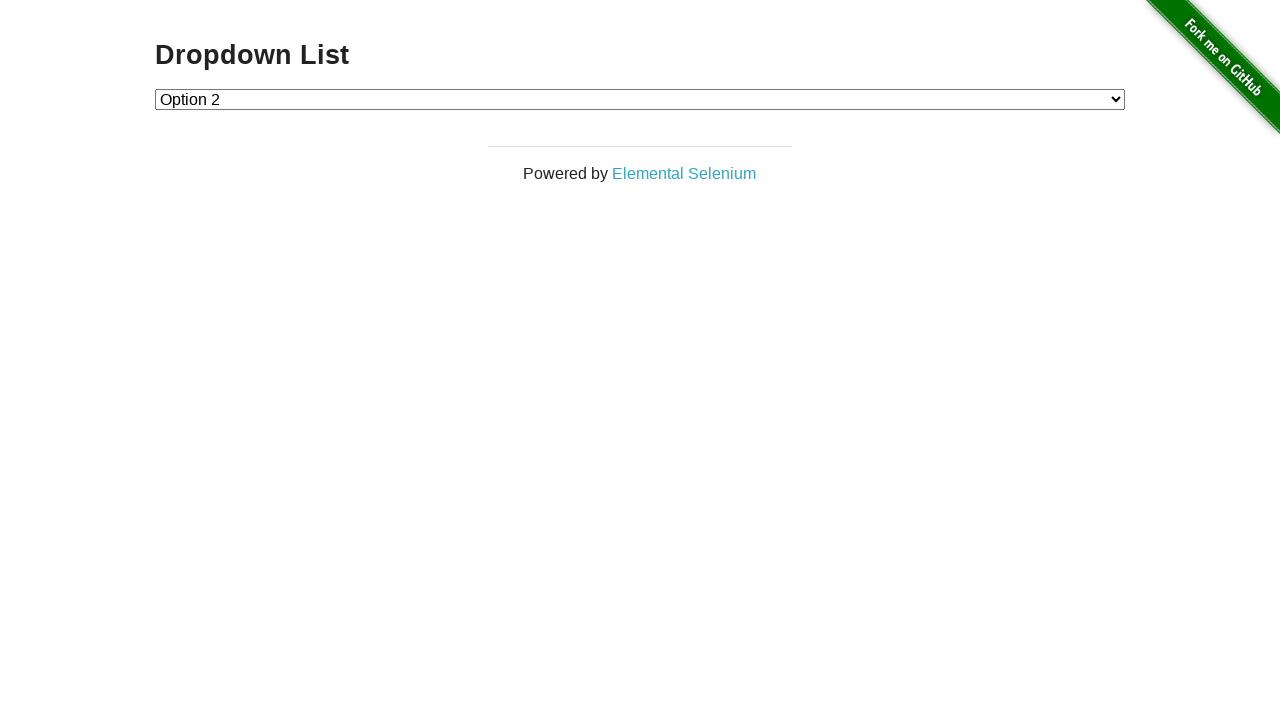

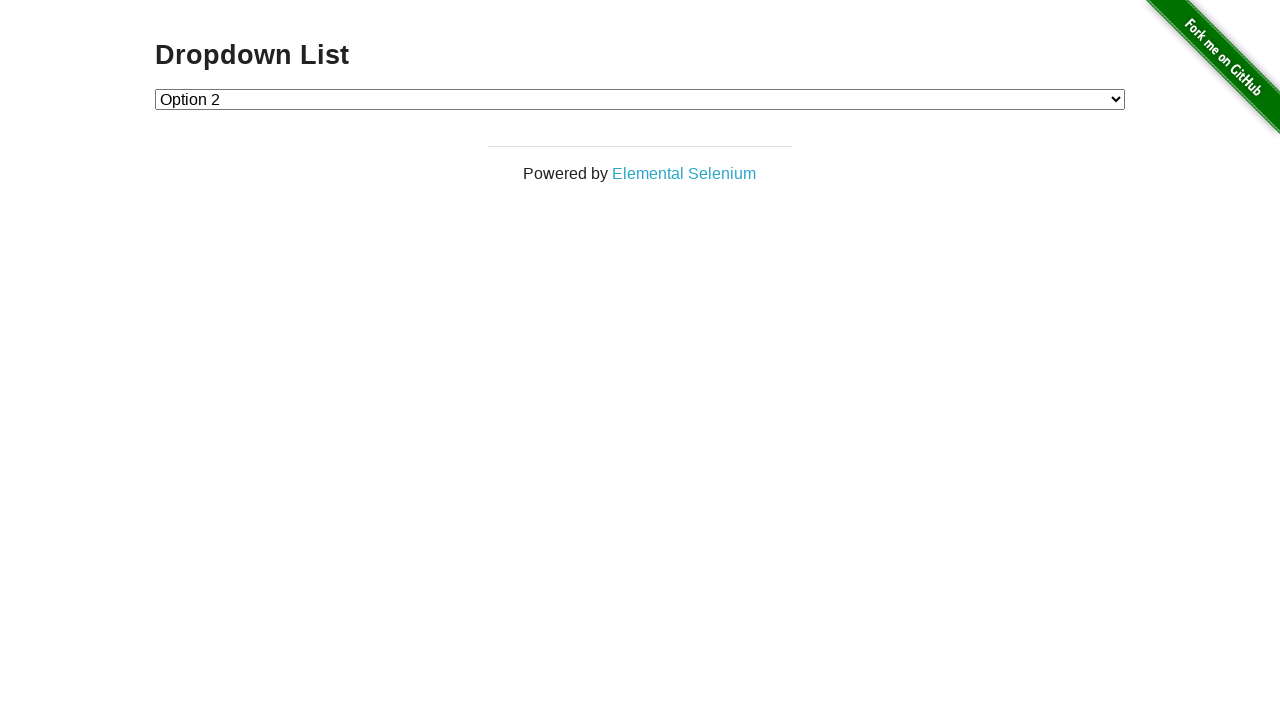